Searches for a worker in the table, edits their salary information, and saves the changes

Starting URL: https://demoqa.com/webtables

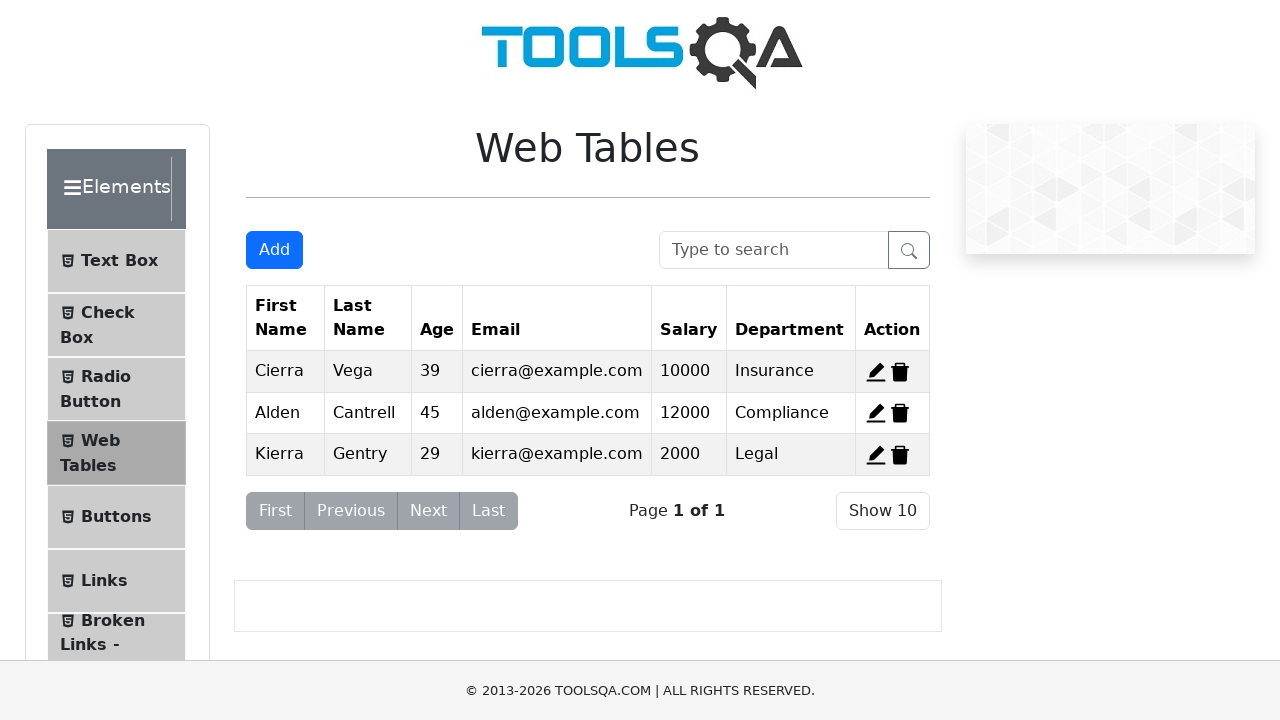

Filled search box with worker name 'Kierra' on #searchBox
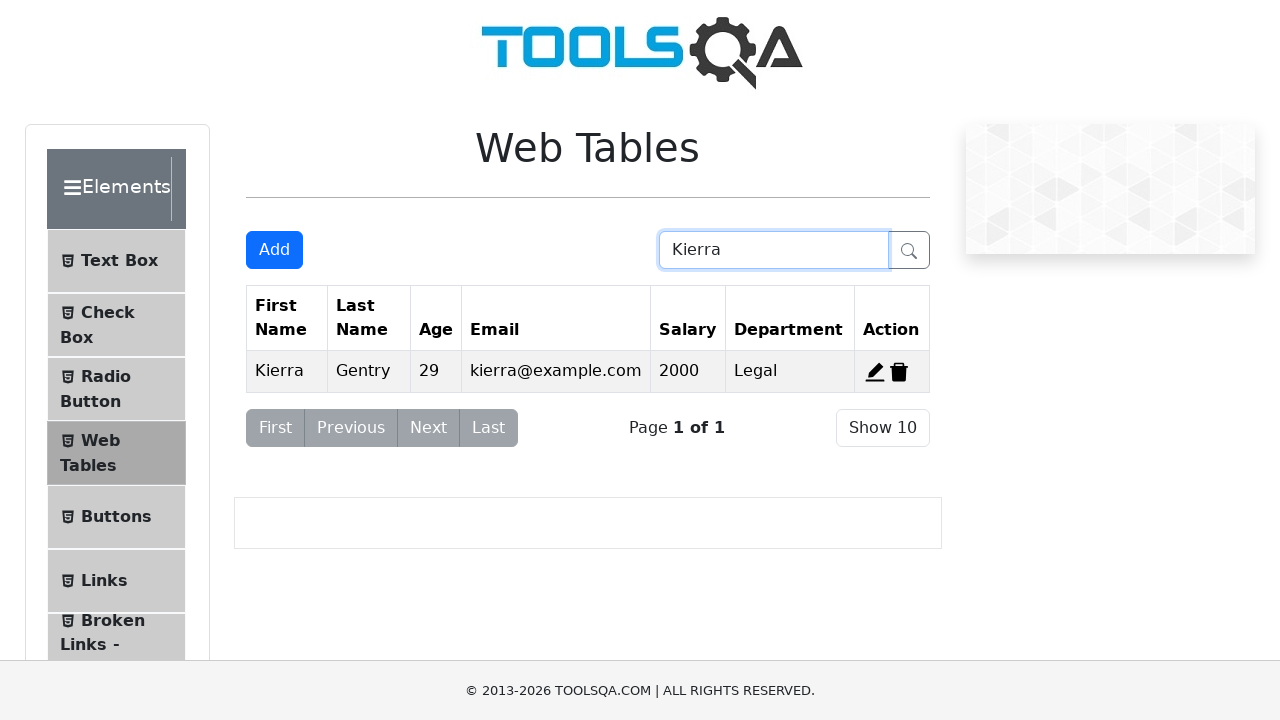

Waited for search results to filter
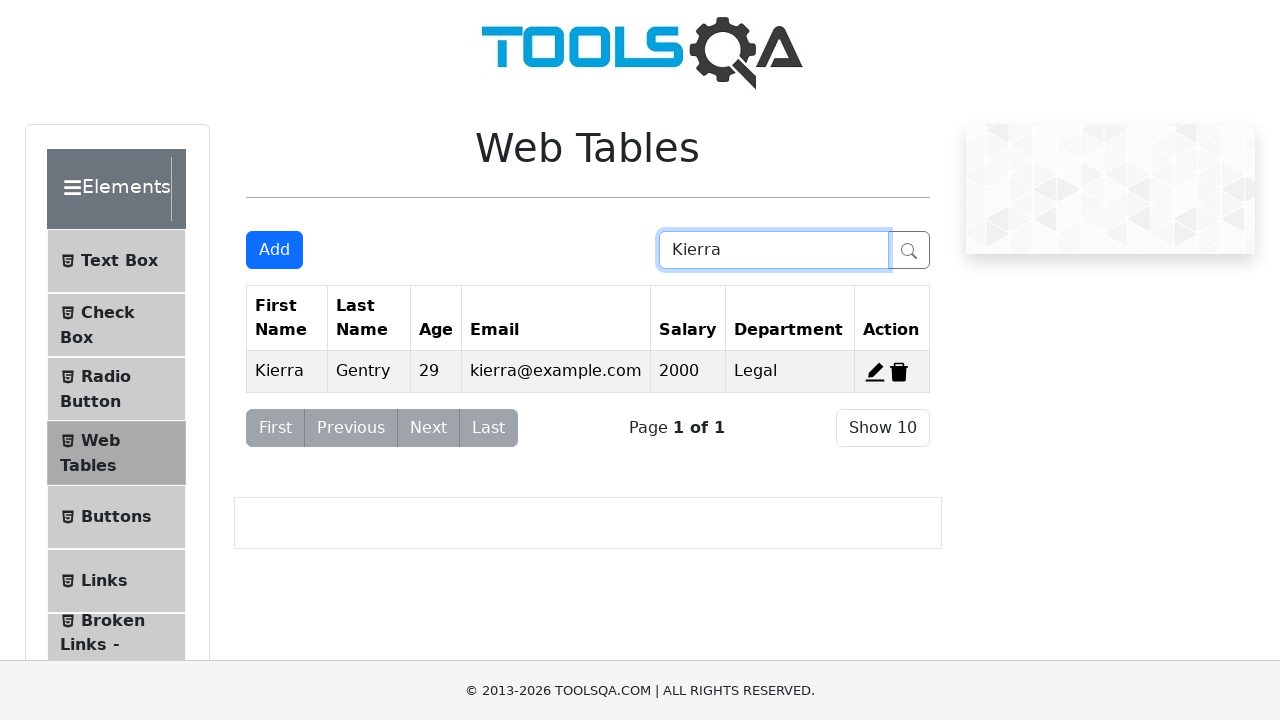

Clicked edit button for the worker record at (875, 372) on [id*='edit-record']
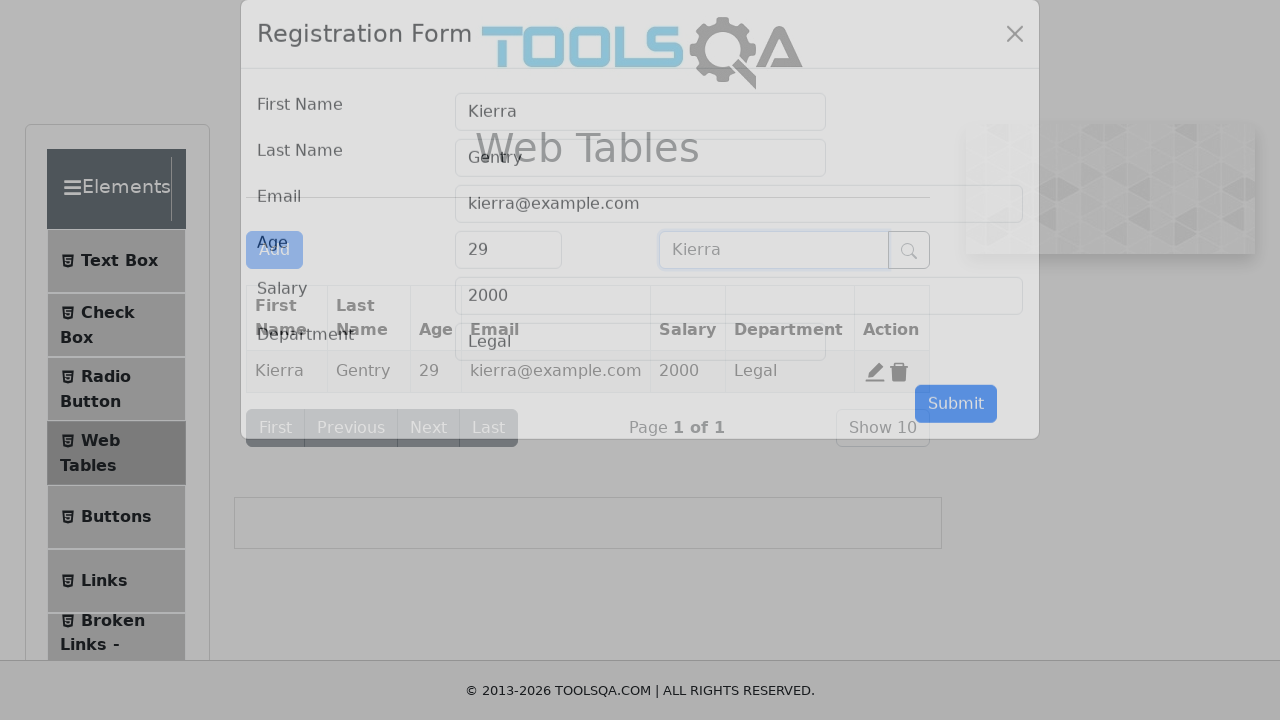

Selected all text in salary field on #salary
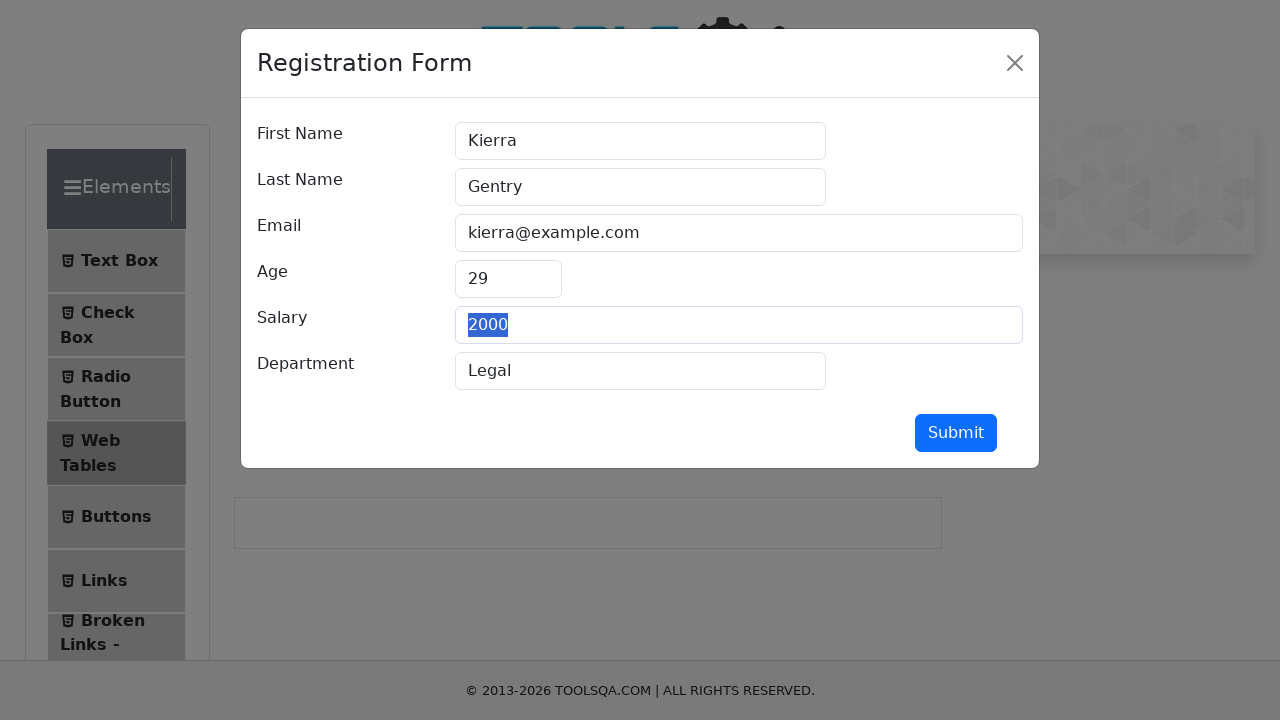

Updated salary field to 5000 on #salary
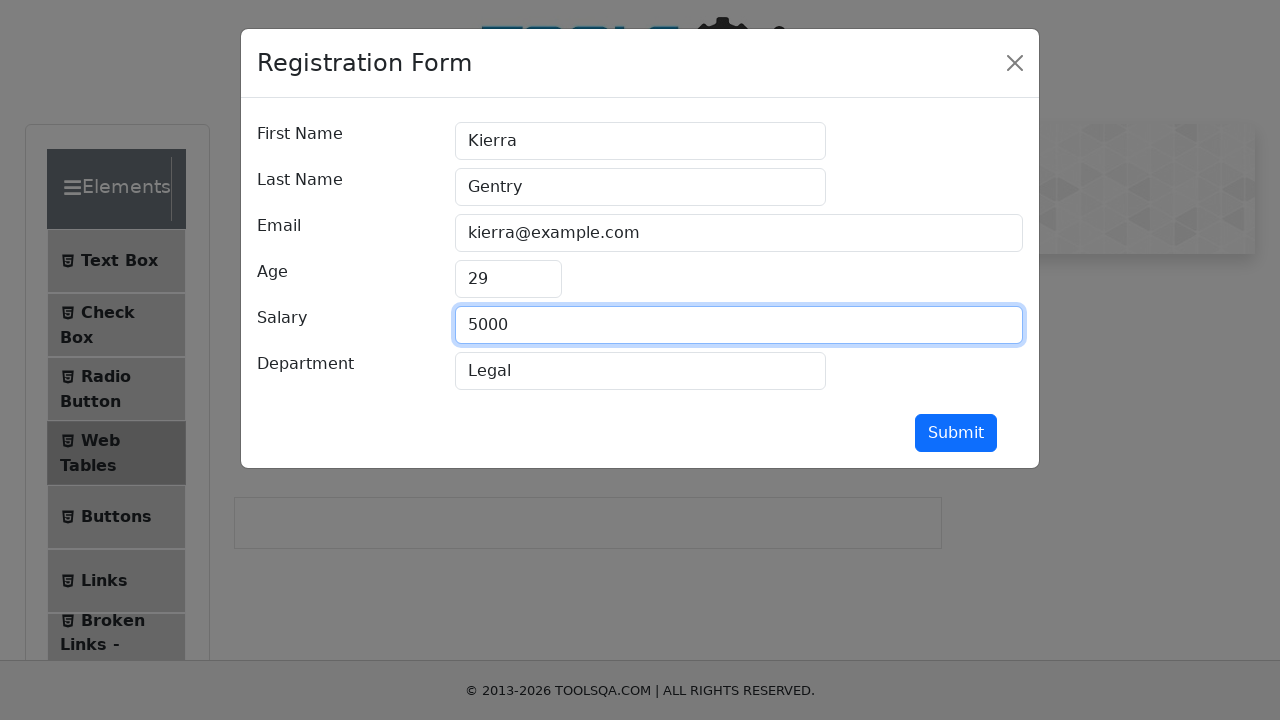

Clicked submit button to save changes at (956, 433) on #submit
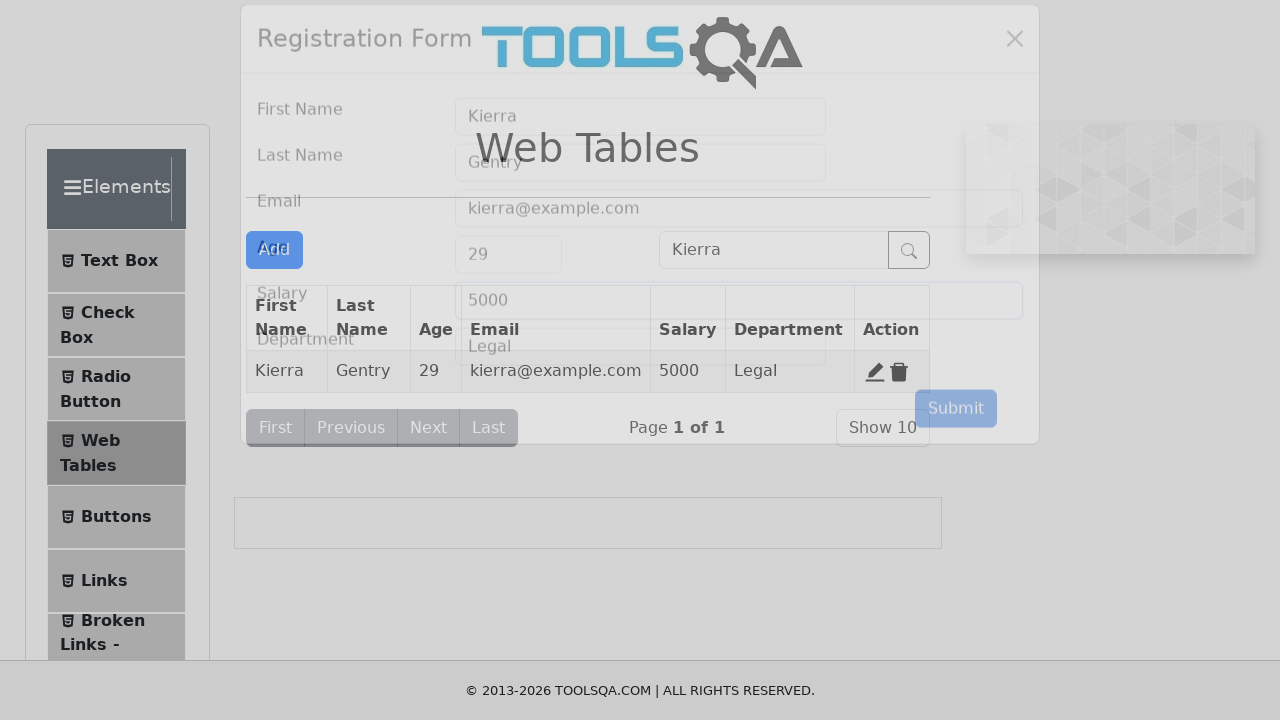

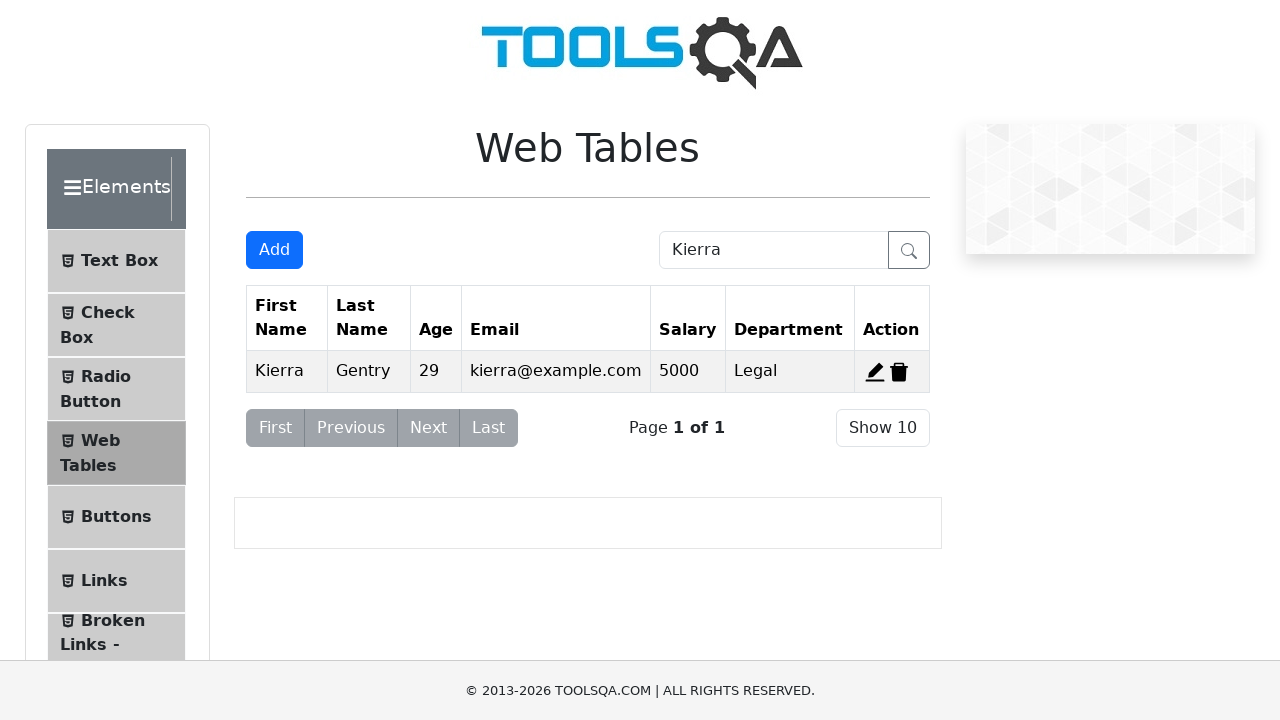